Checks if an email input element is displayed on the page by verifying its visibility state

Starting URL: https://www.selenium.dev/selenium/web/inputs.html

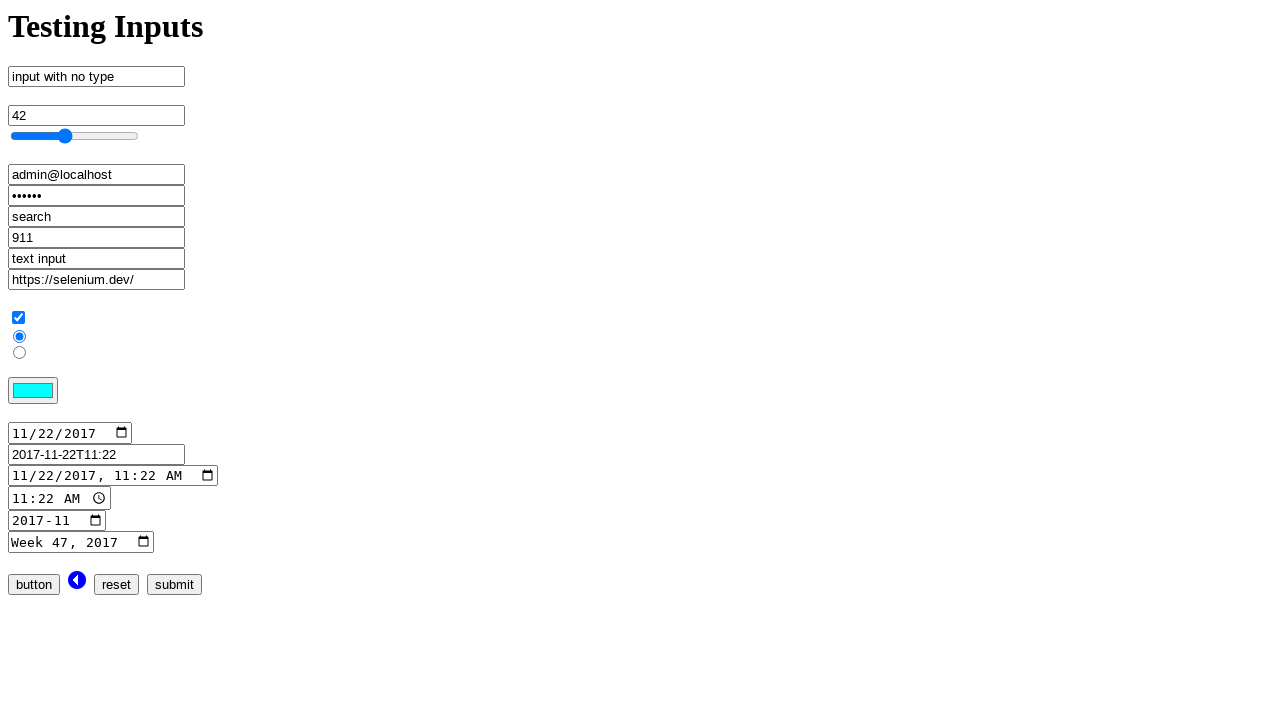

Located email input element by name attribute
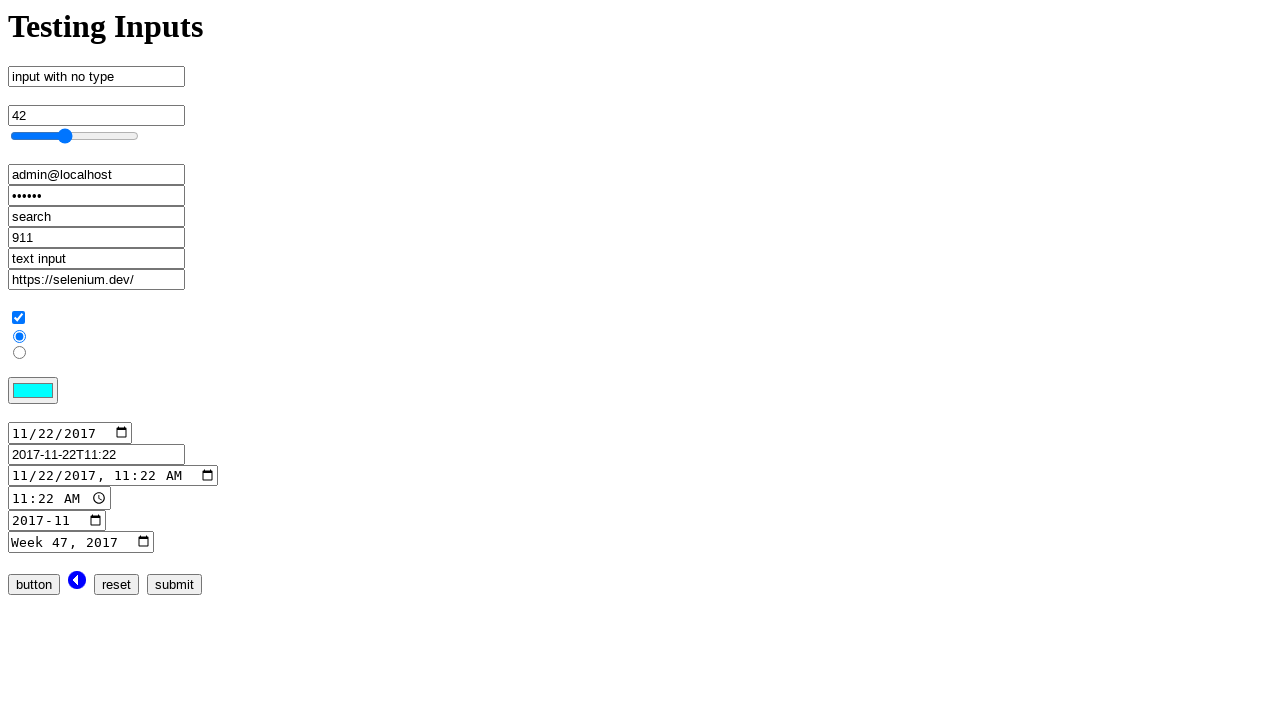

Verified that email input element is displayed on the page
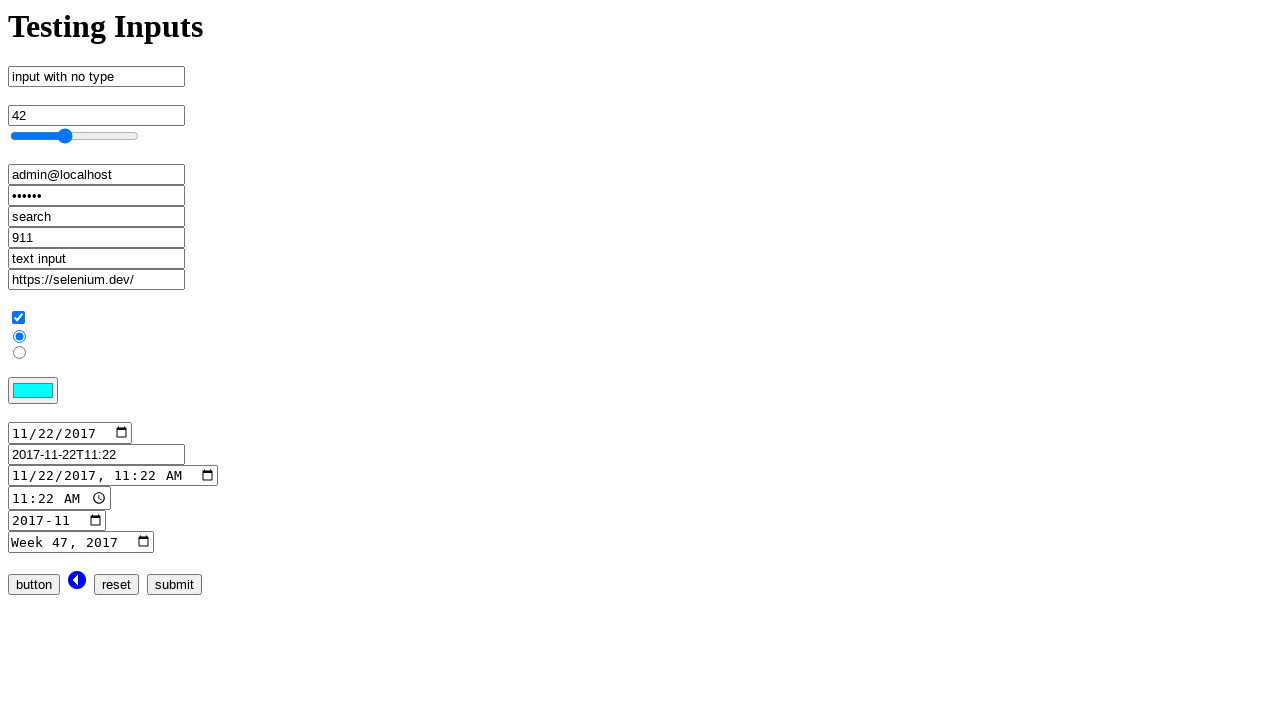

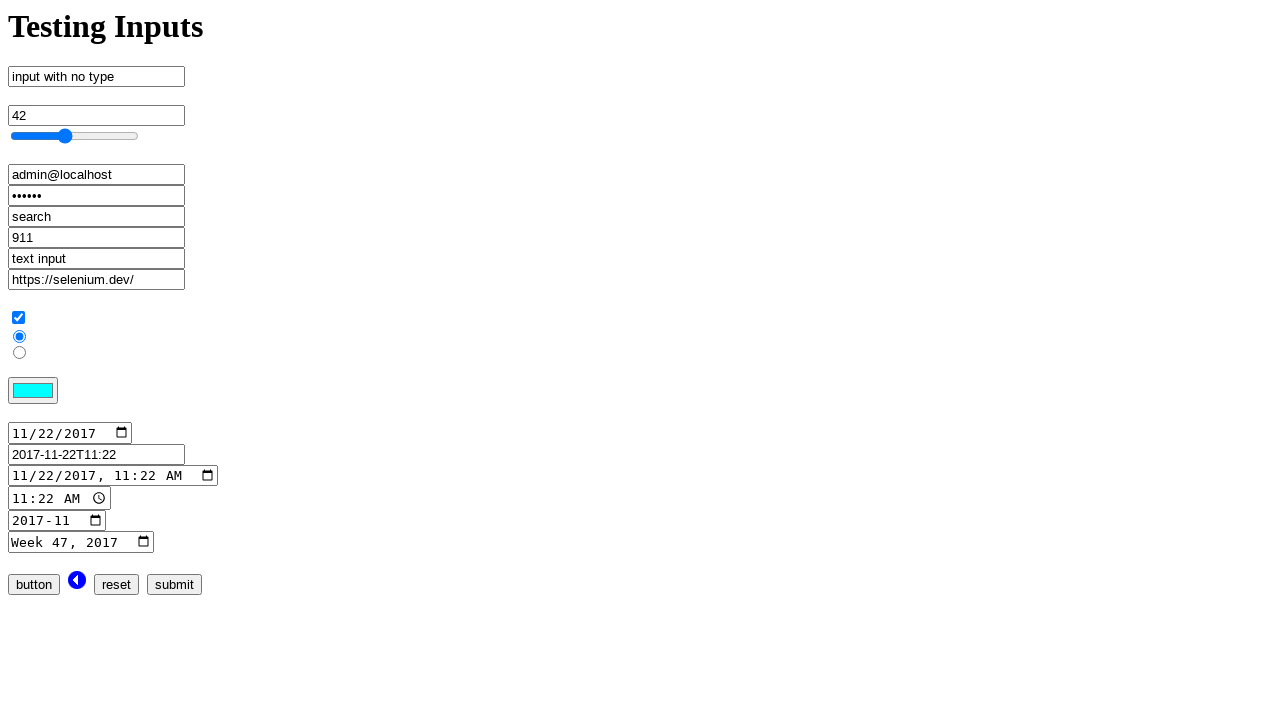